Tests that todo data persists after page reload.

Starting URL: https://demo.playwright.dev/todomvc

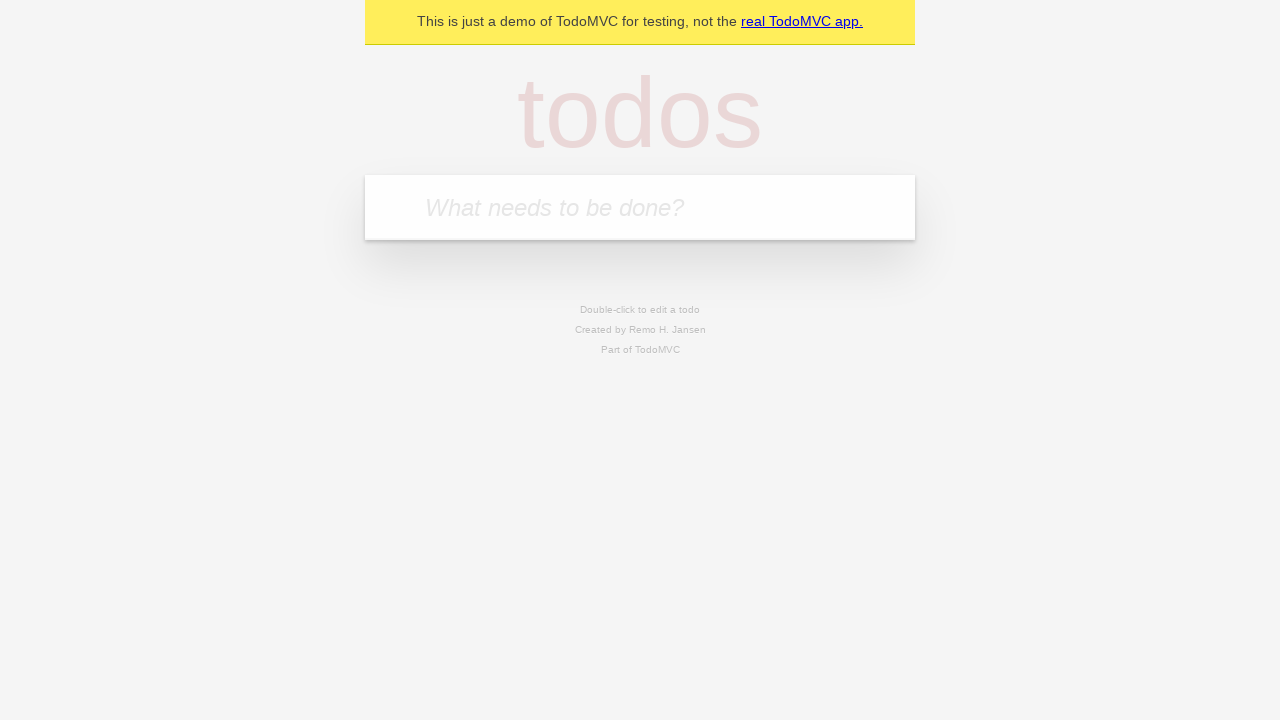

Filled todo input with 'buy some cheese' on internal:attr=[placeholder="What needs to be done?"i]
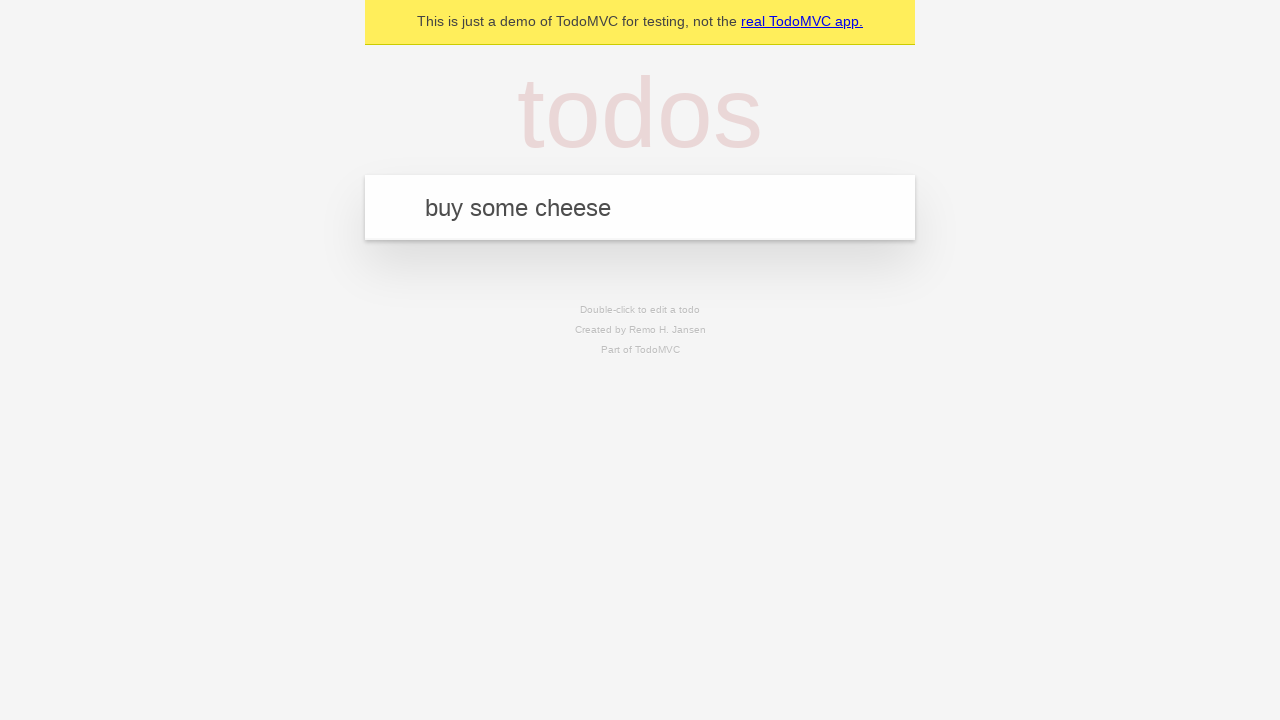

Pressed Enter to create todo 'buy some cheese' on internal:attr=[placeholder="What needs to be done?"i]
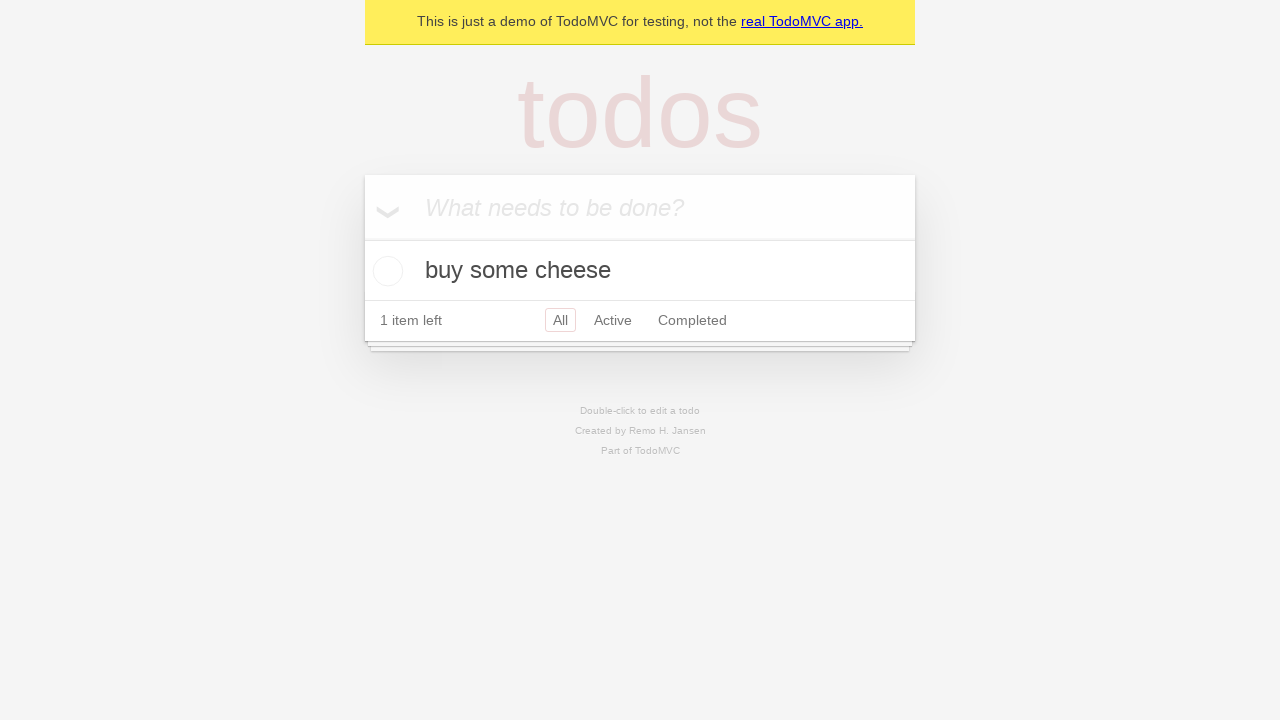

Filled todo input with 'feed the cat' on internal:attr=[placeholder="What needs to be done?"i]
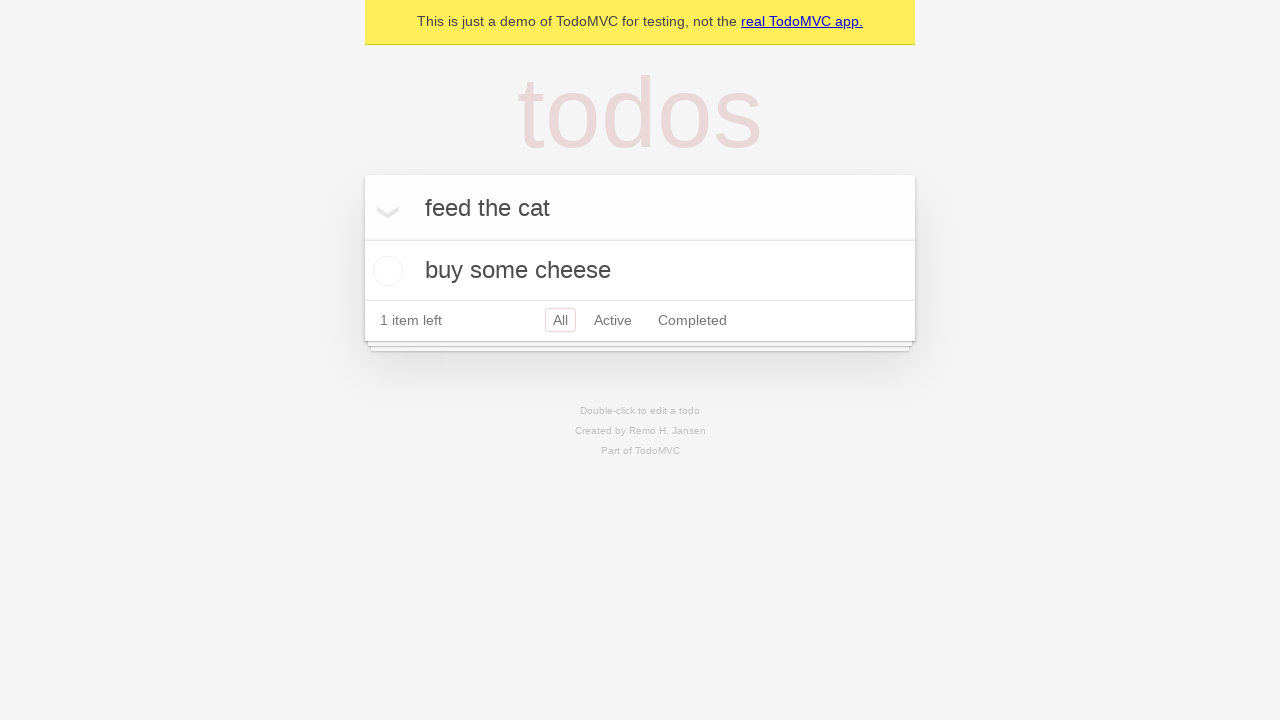

Pressed Enter to create todo 'feed the cat' on internal:attr=[placeholder="What needs to be done?"i]
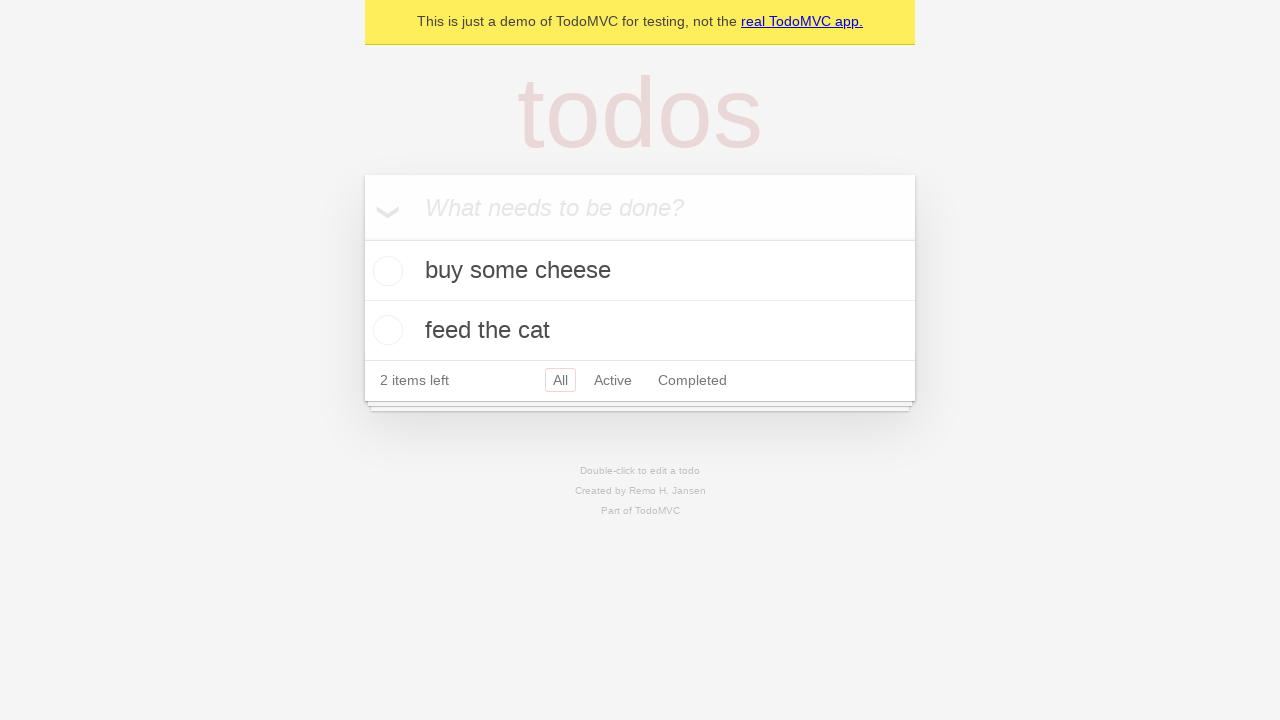

Checked the first todo item at (385, 271) on internal:testid=[data-testid="todo-item"s] >> nth=0 >> internal:role=checkbox
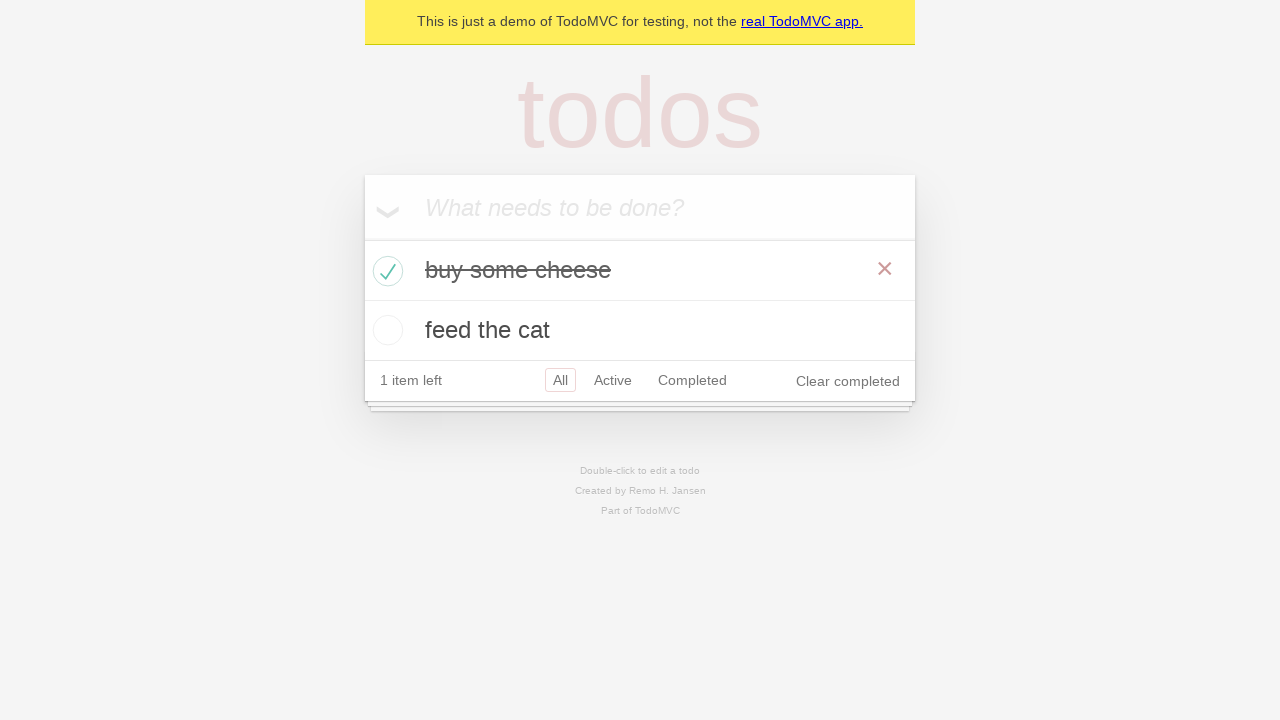

Reloaded the page to test data persistence
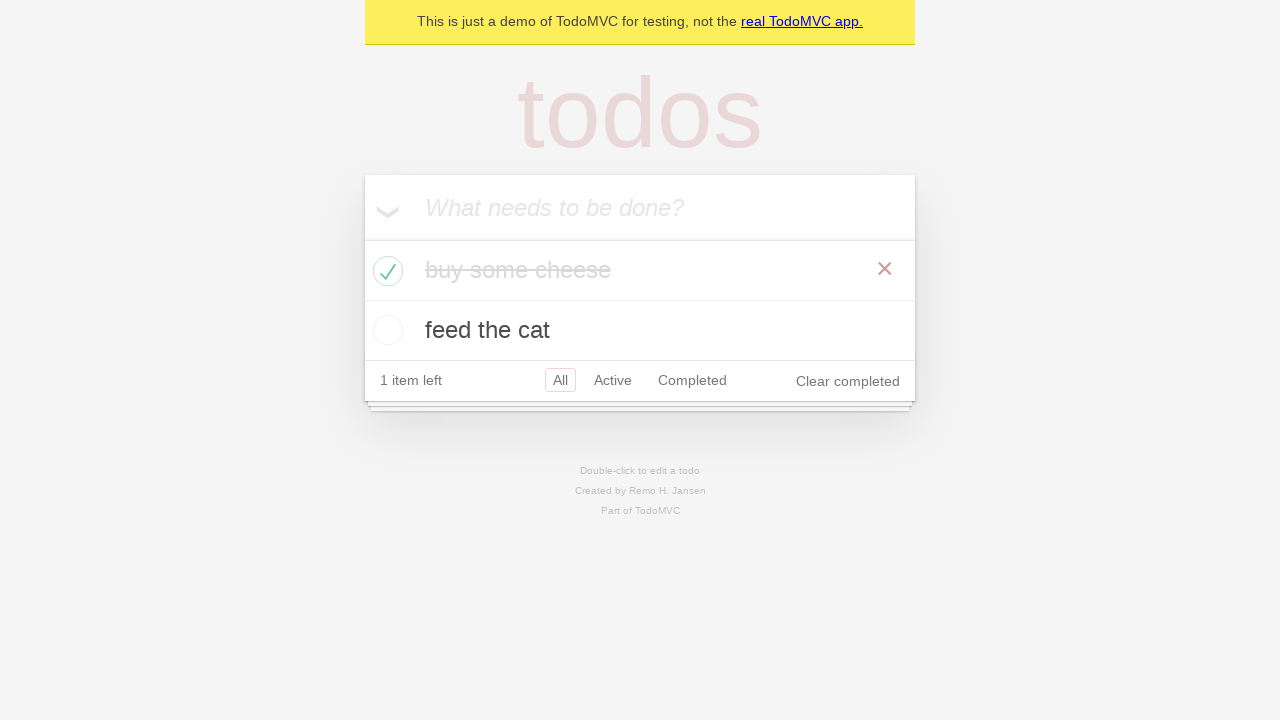

Verified both todo items persisted after page reload
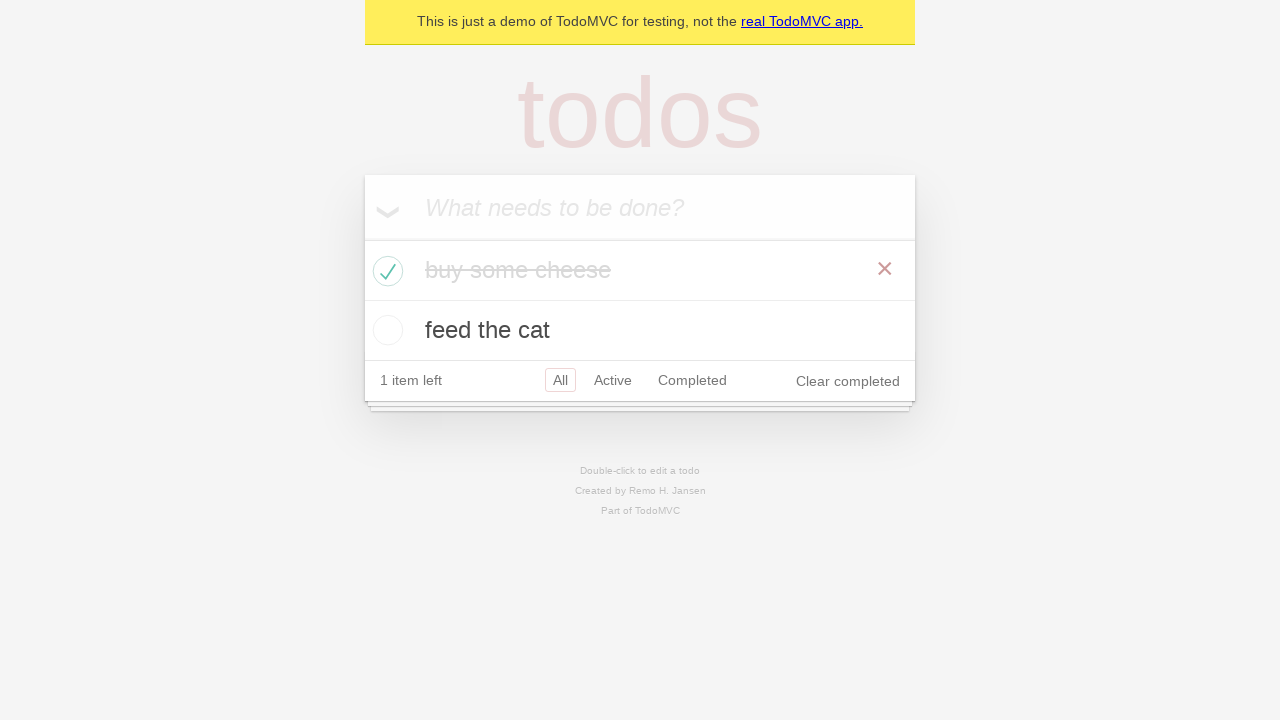

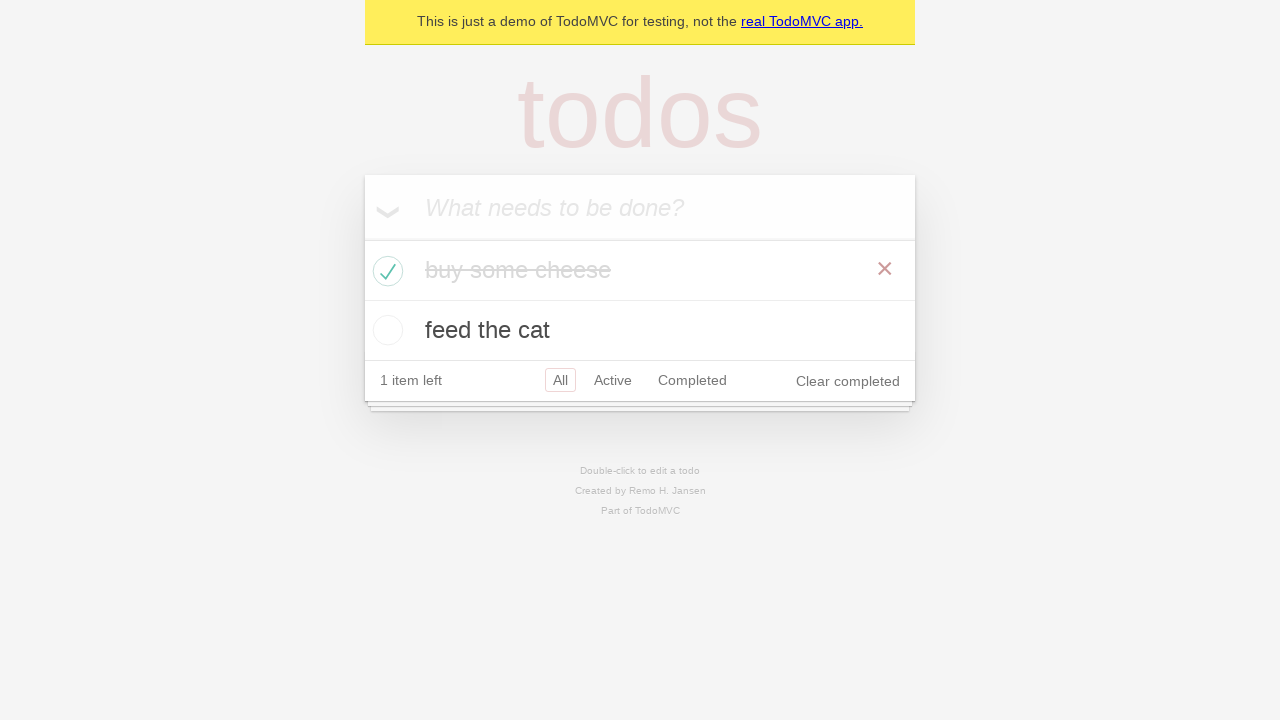